Tests navigation from the Playwright .NET documentation homepage to the Installation page by clicking the "Get started" button and verifying the Installation heading is visible.

Starting URL: https://playwright.dev/dotnet

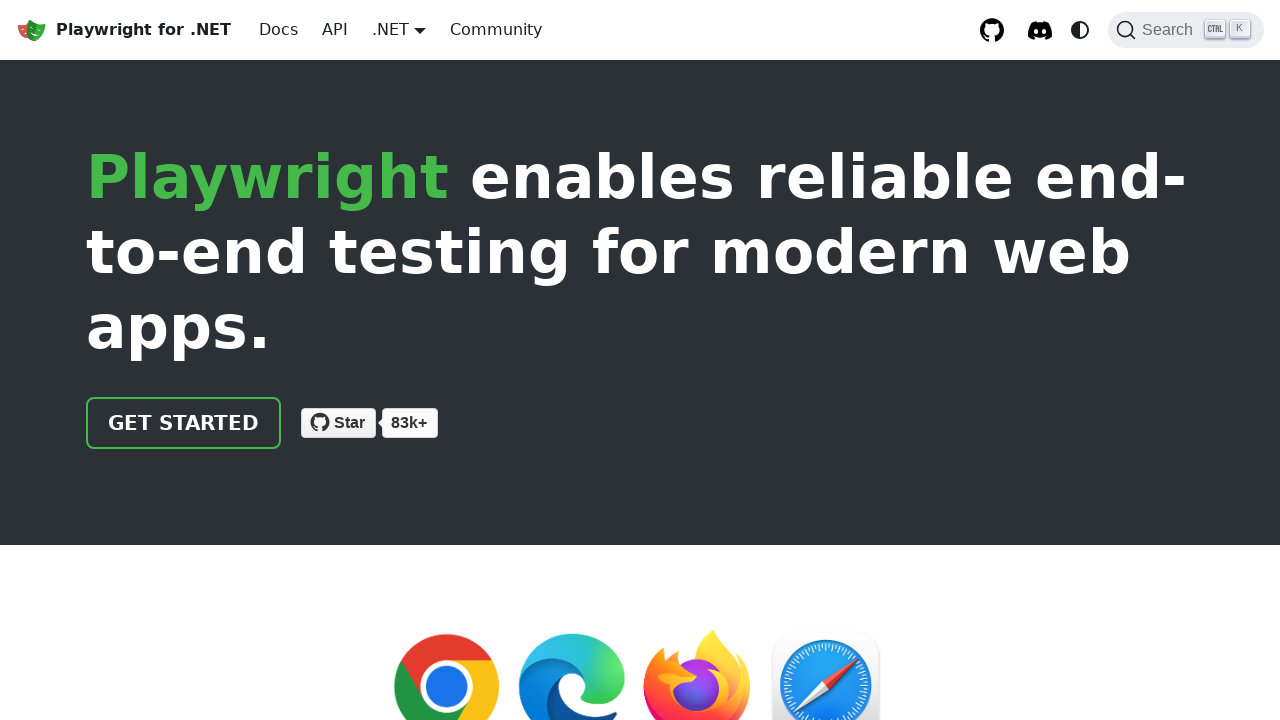

Navigated to Playwright .NET documentation homepage
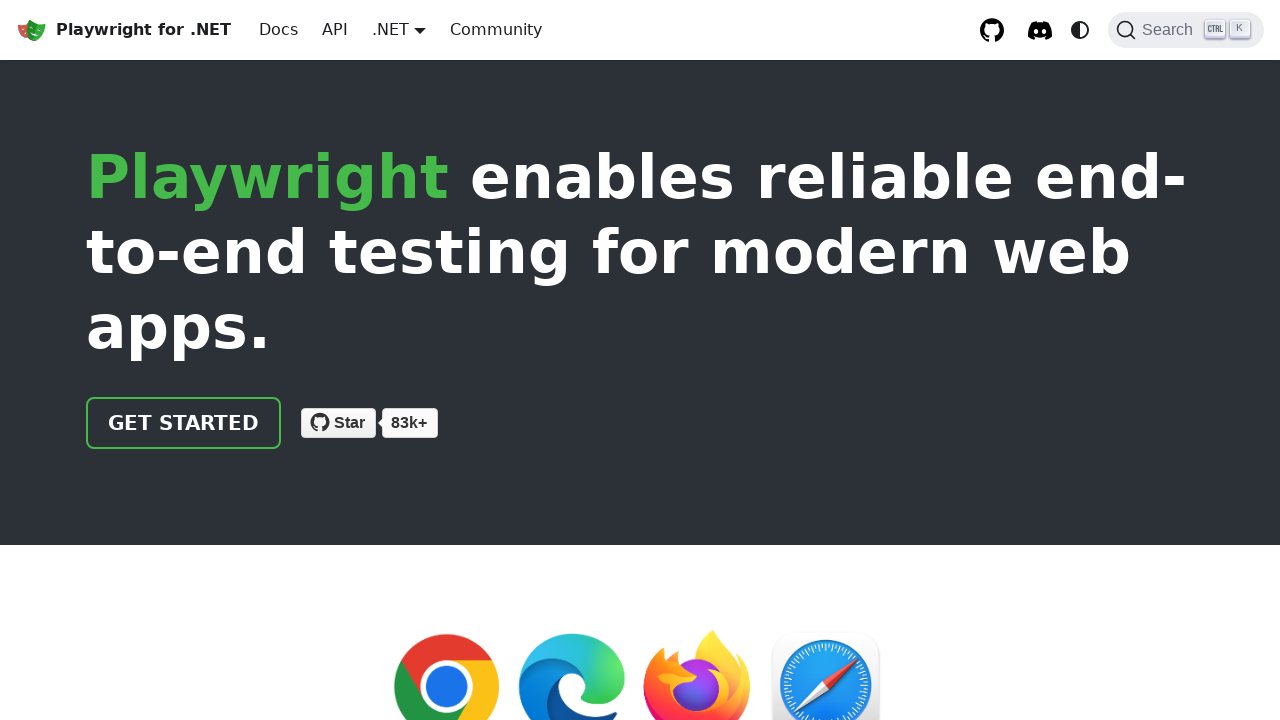

Clicked 'Get started' button at (184, 423) on a >> internal:has-text="Get started"i
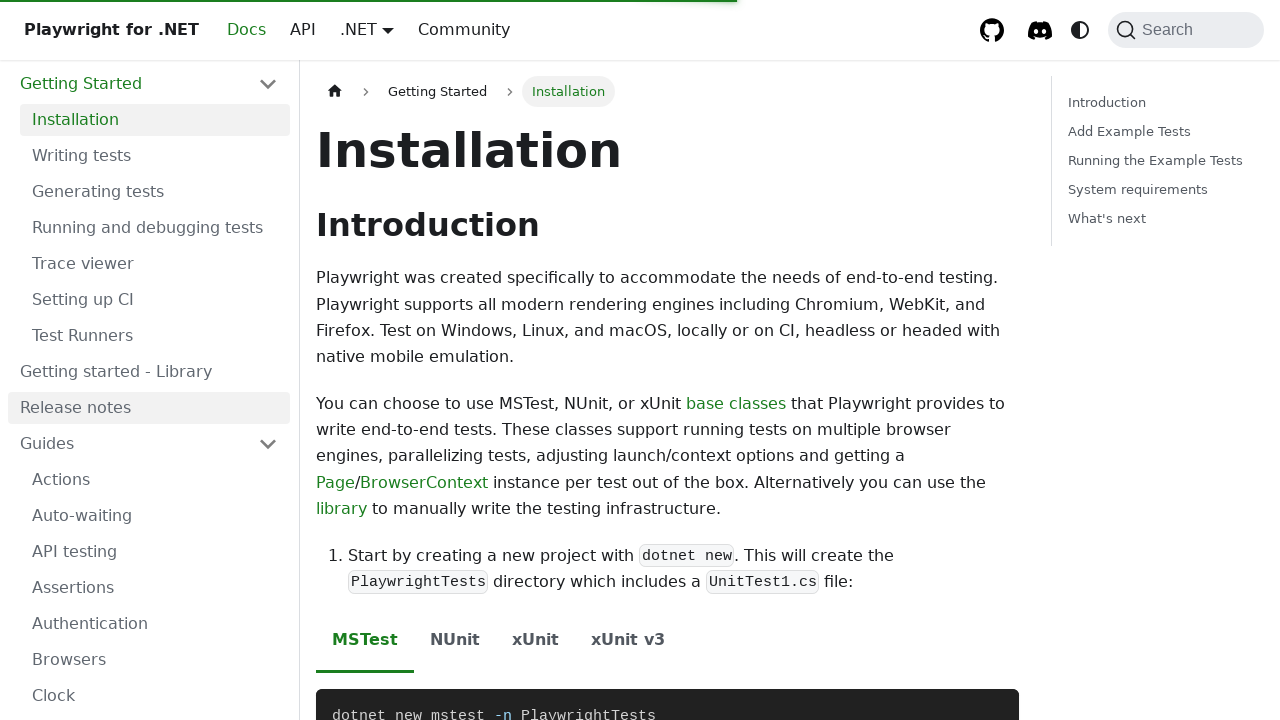

Installation page heading is now visible
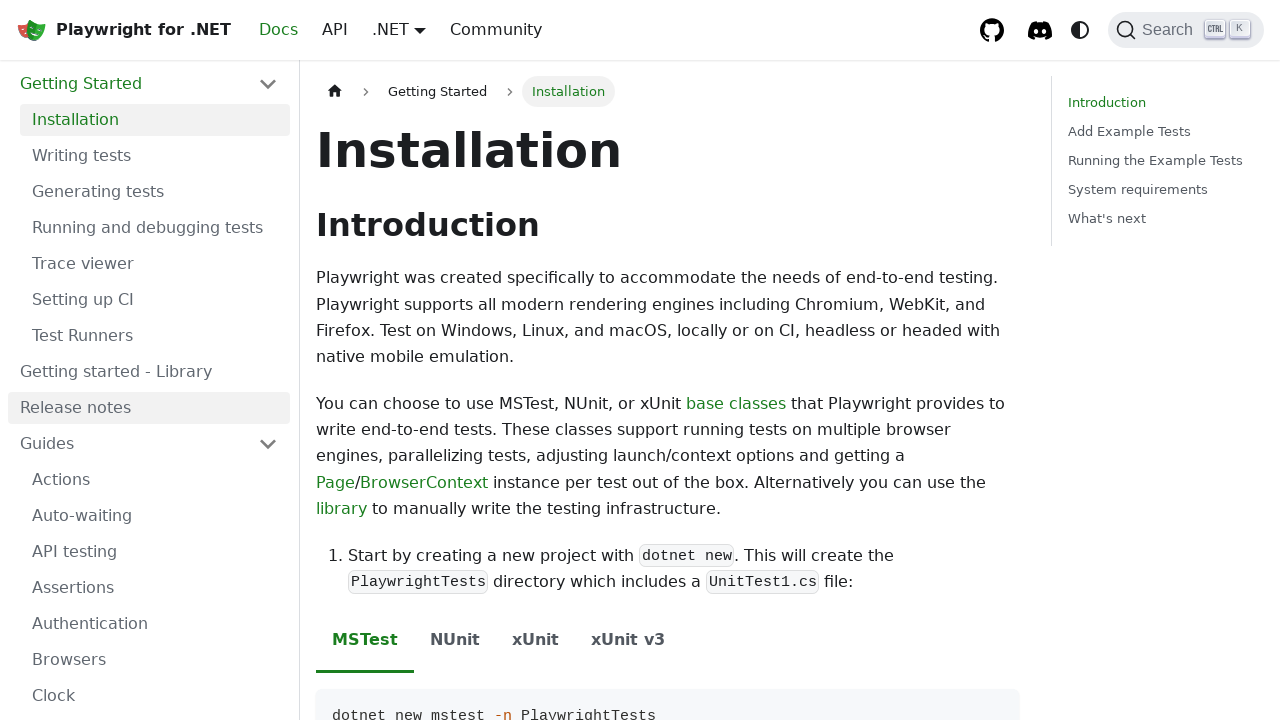

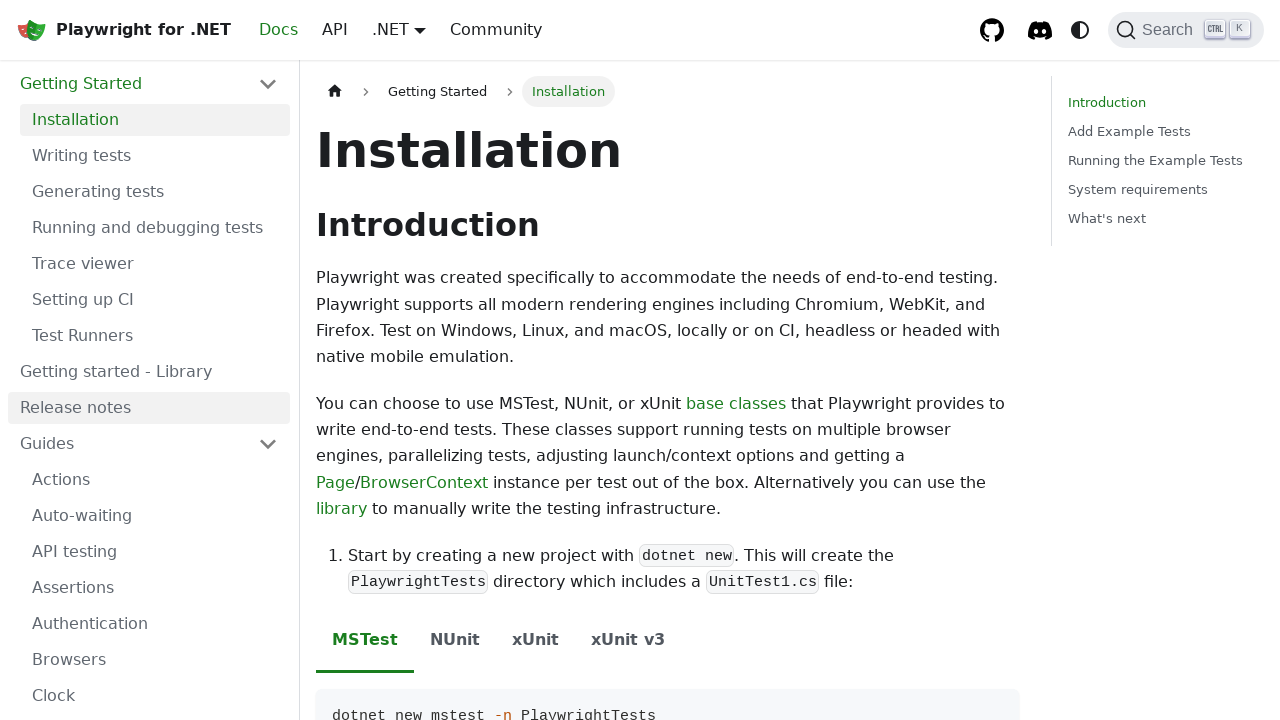